Tests page scrolling functionality by scrolling down and then back up on the Ajio website

Starting URL: https://www.ajio.com/

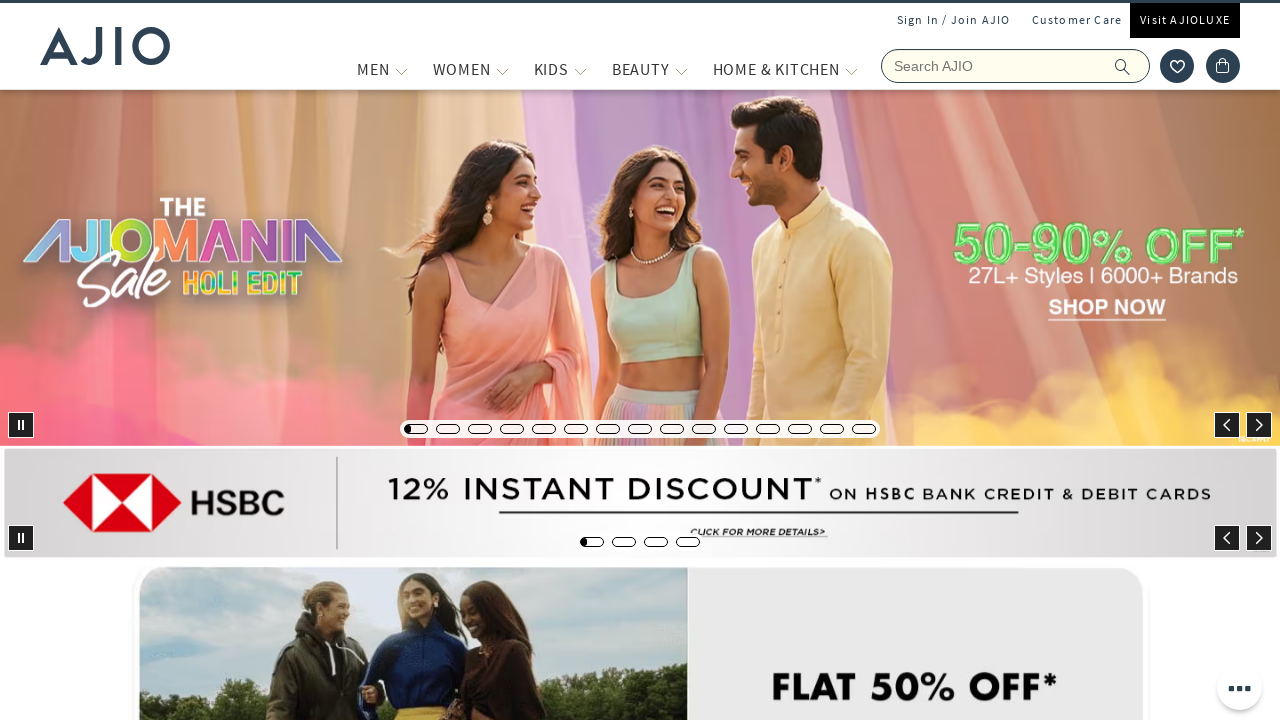

Scrolled down the Ajio page by 5000 pixels
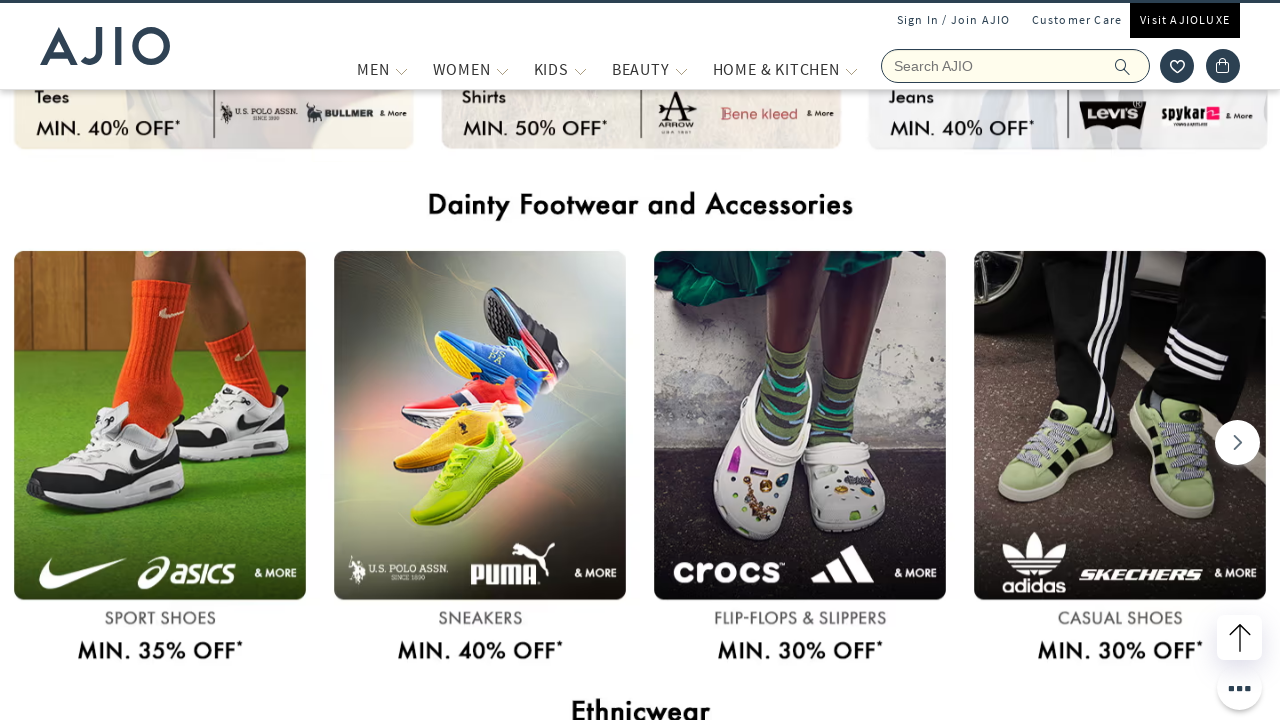

Waited 2 seconds for scroll animation to complete
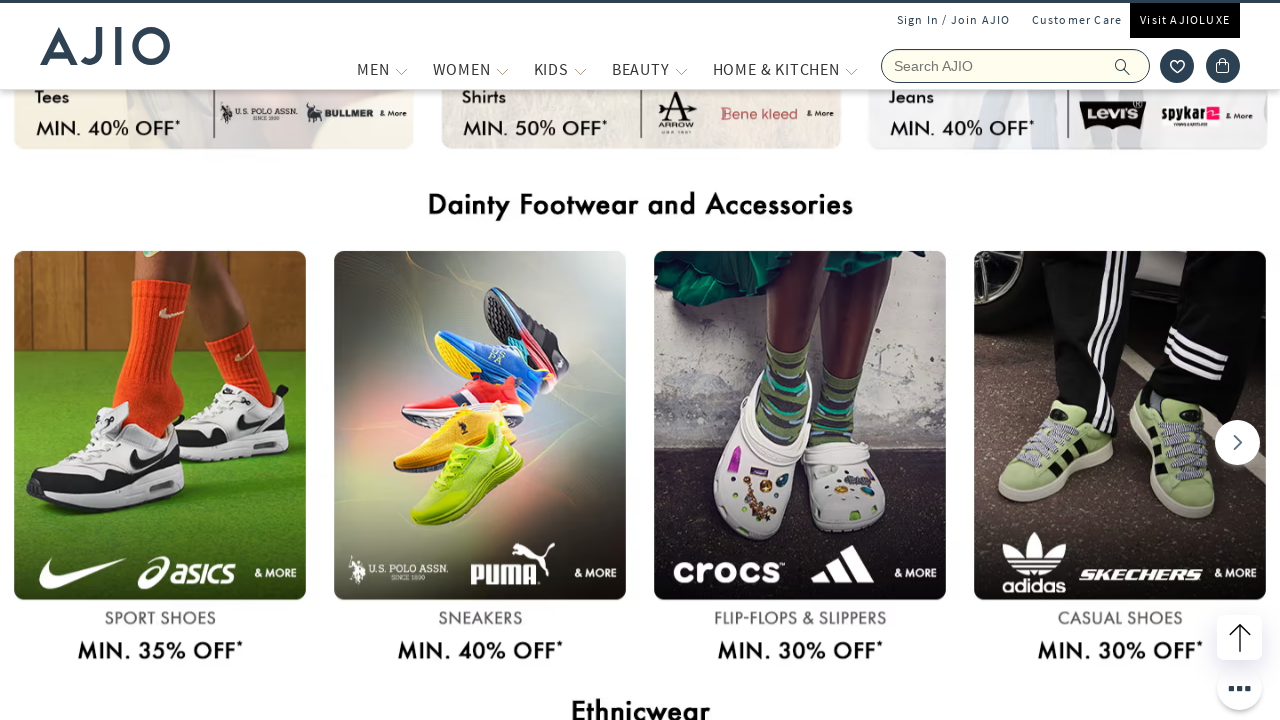

Scrolled back up the Ajio page by 5000 pixels
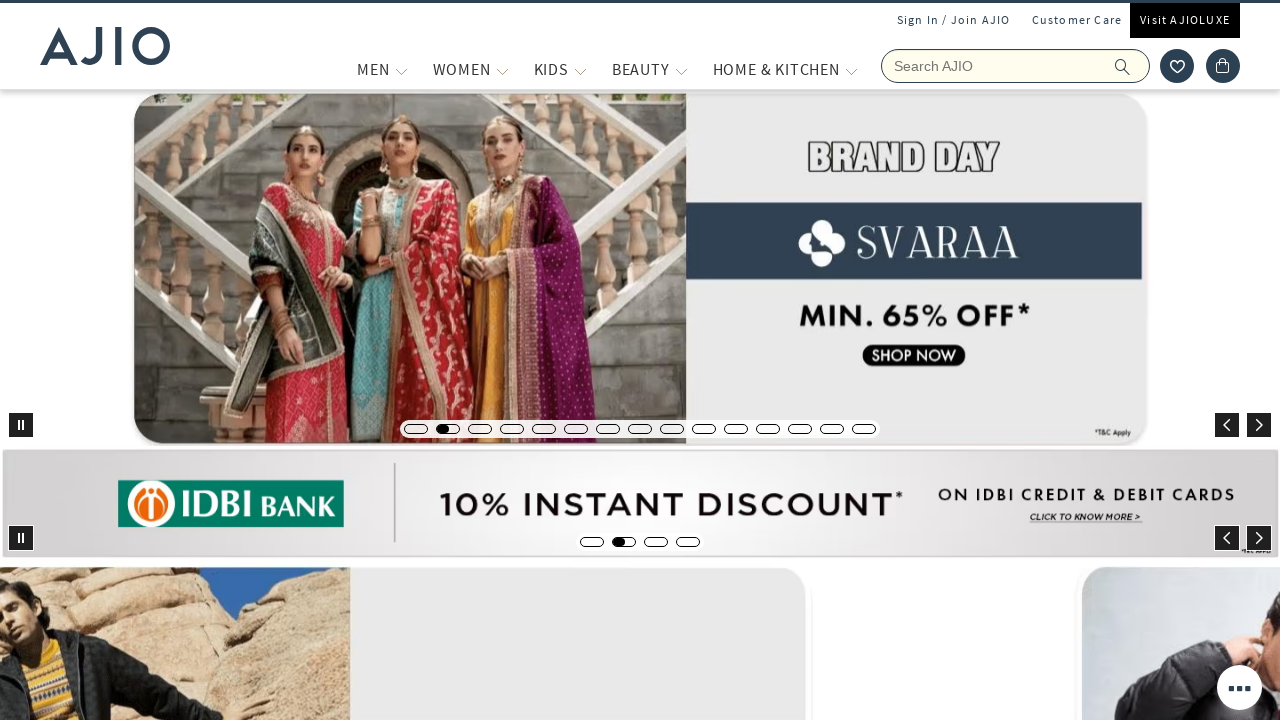

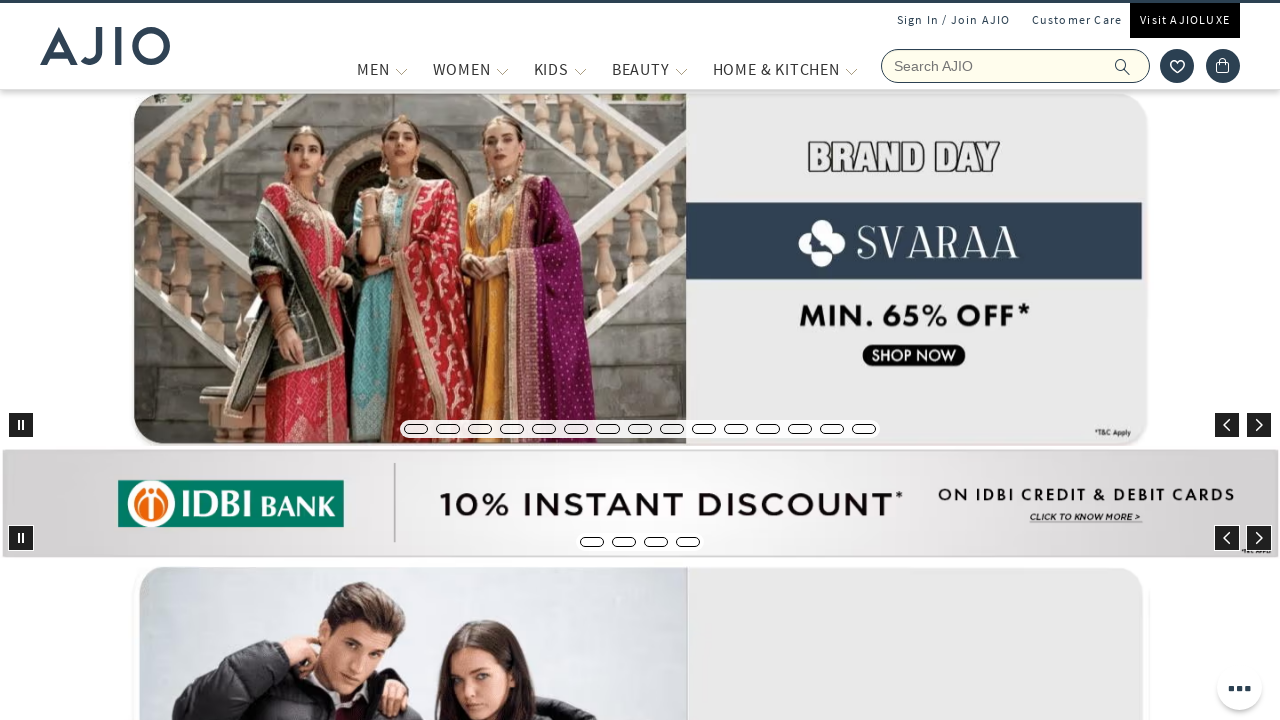